Tests tooltip functionality by hovering over an element and verifying the tooltip text appears

Starting URL: http://seleniumpractise.blogspot.com/2019/08/tooltip-in-selenium-or-help-text-example.html

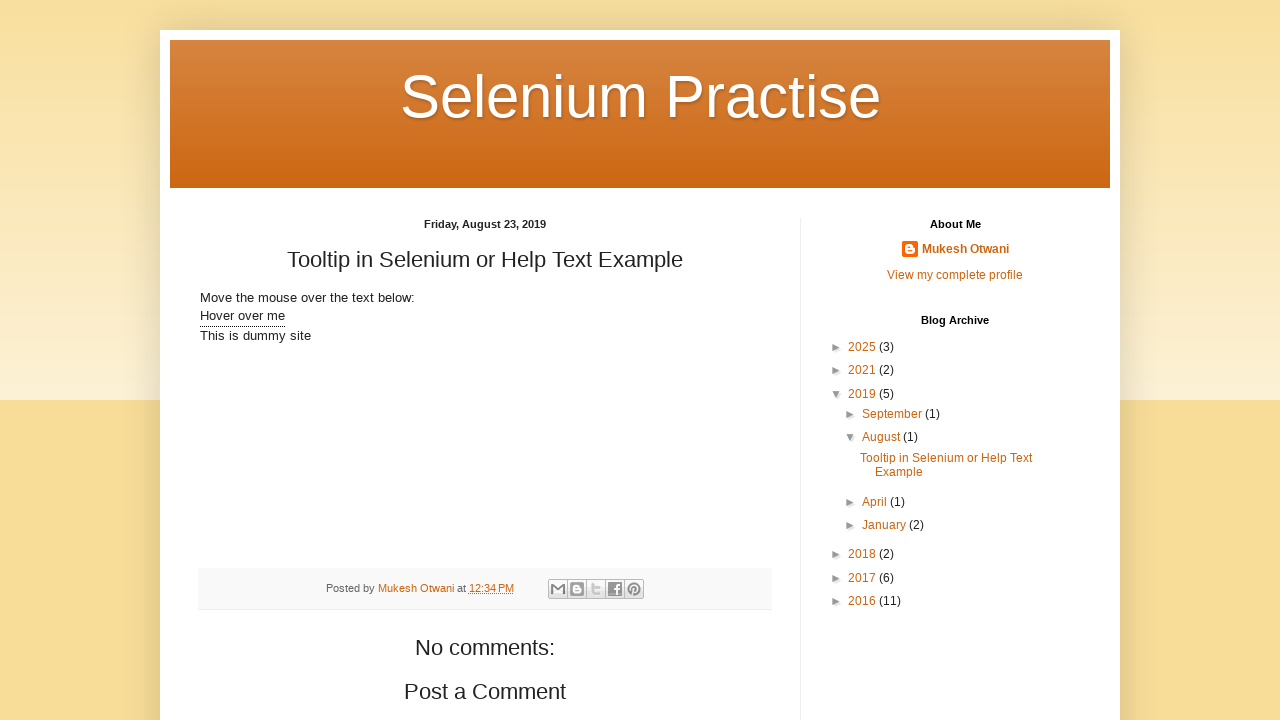

Navigated to tooltip practice page
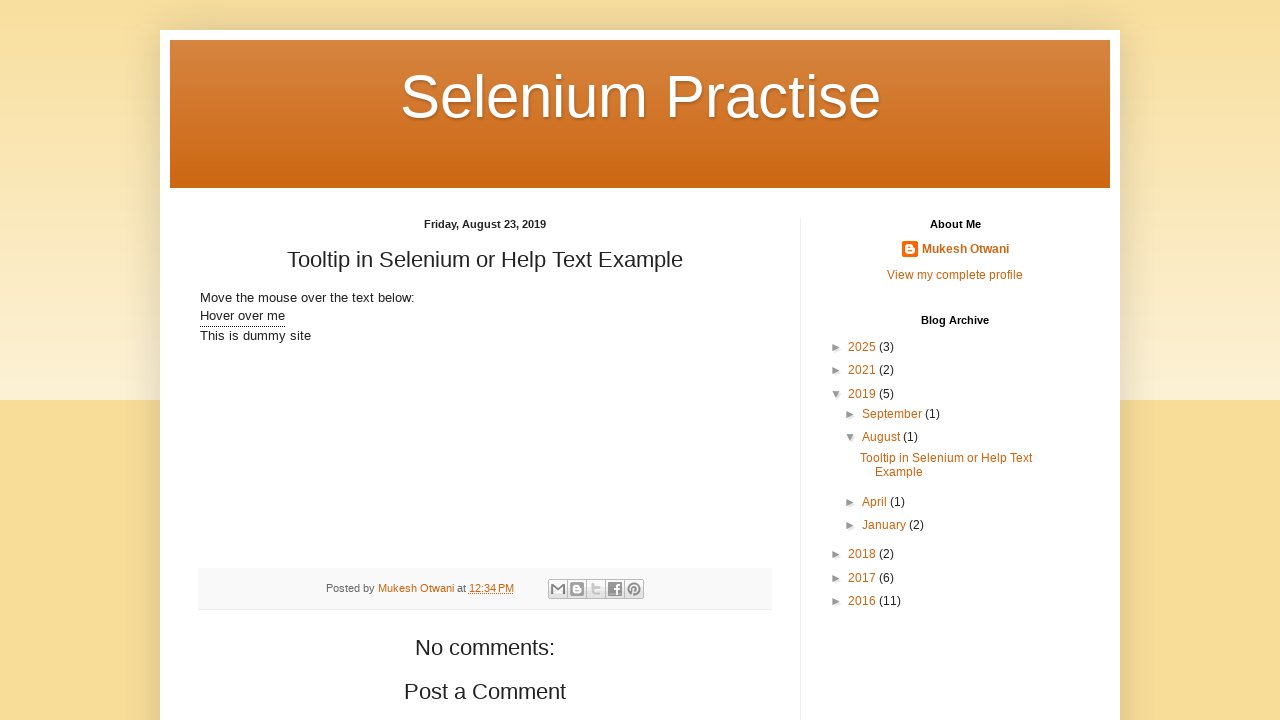

Hovered over tooltip element at (242, 317) on xpath=//div[@class='tooltip']
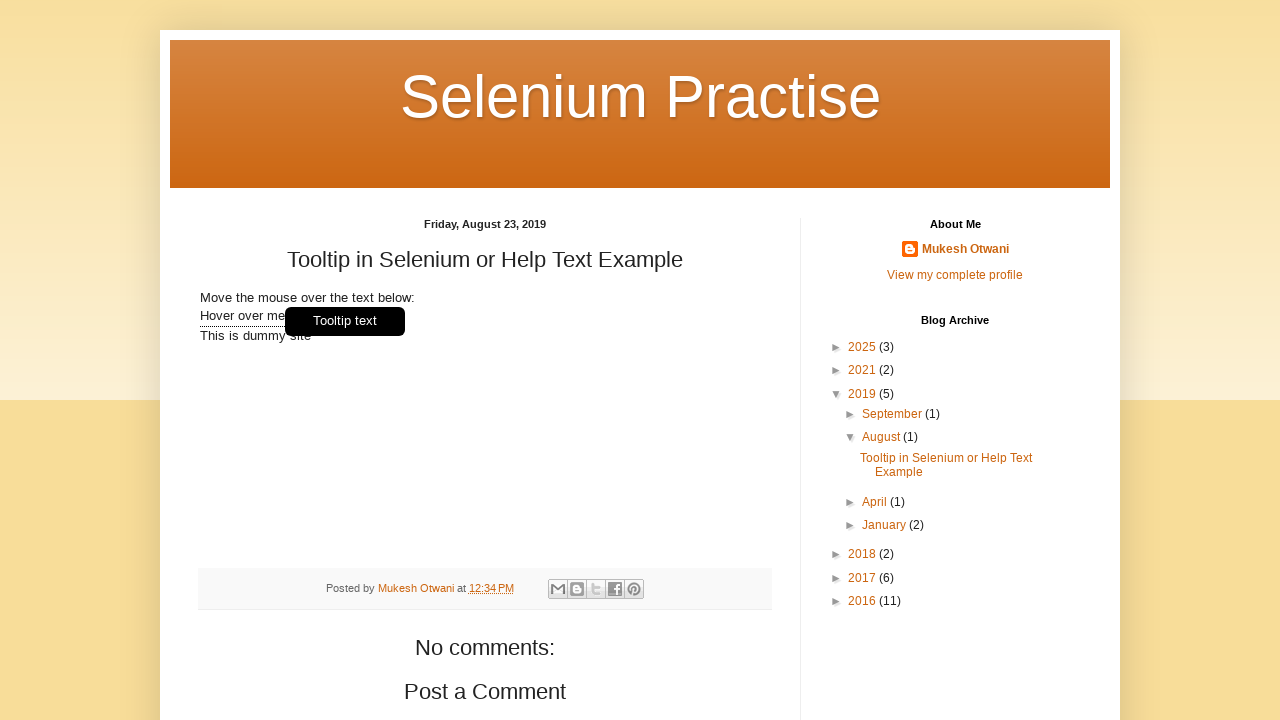

Tooltip appeared and became visible
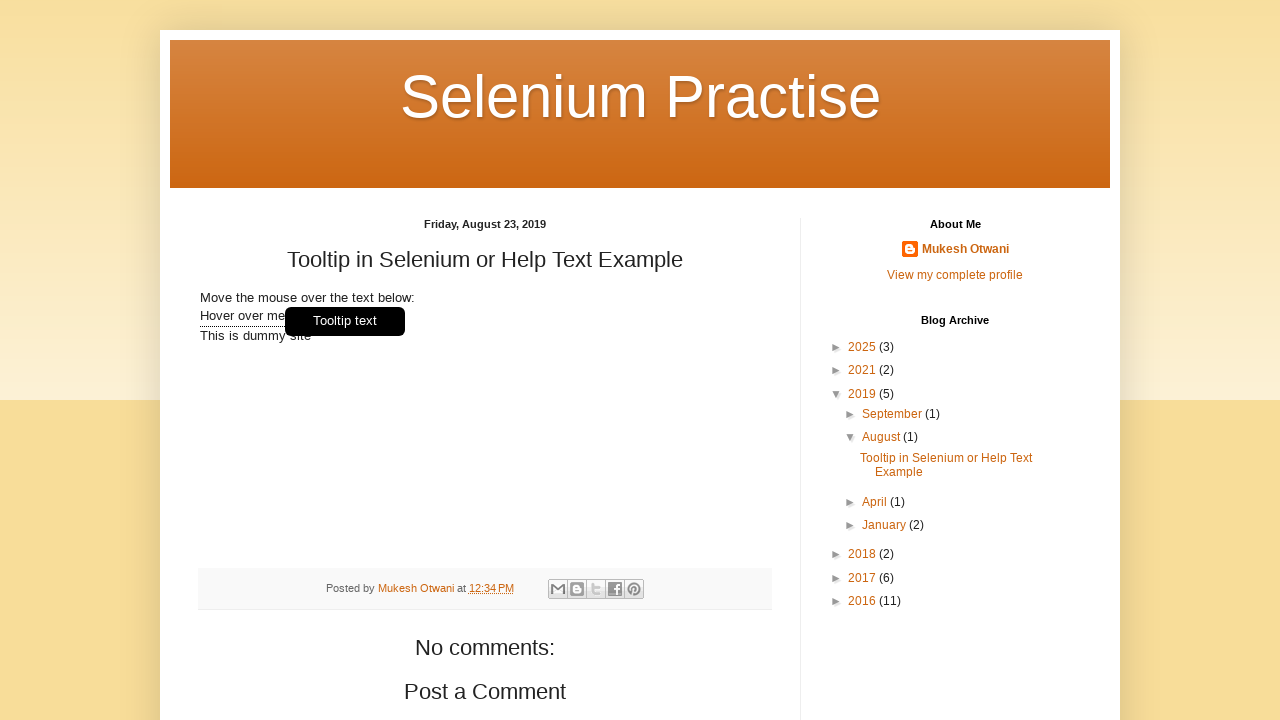

Located tooltip element
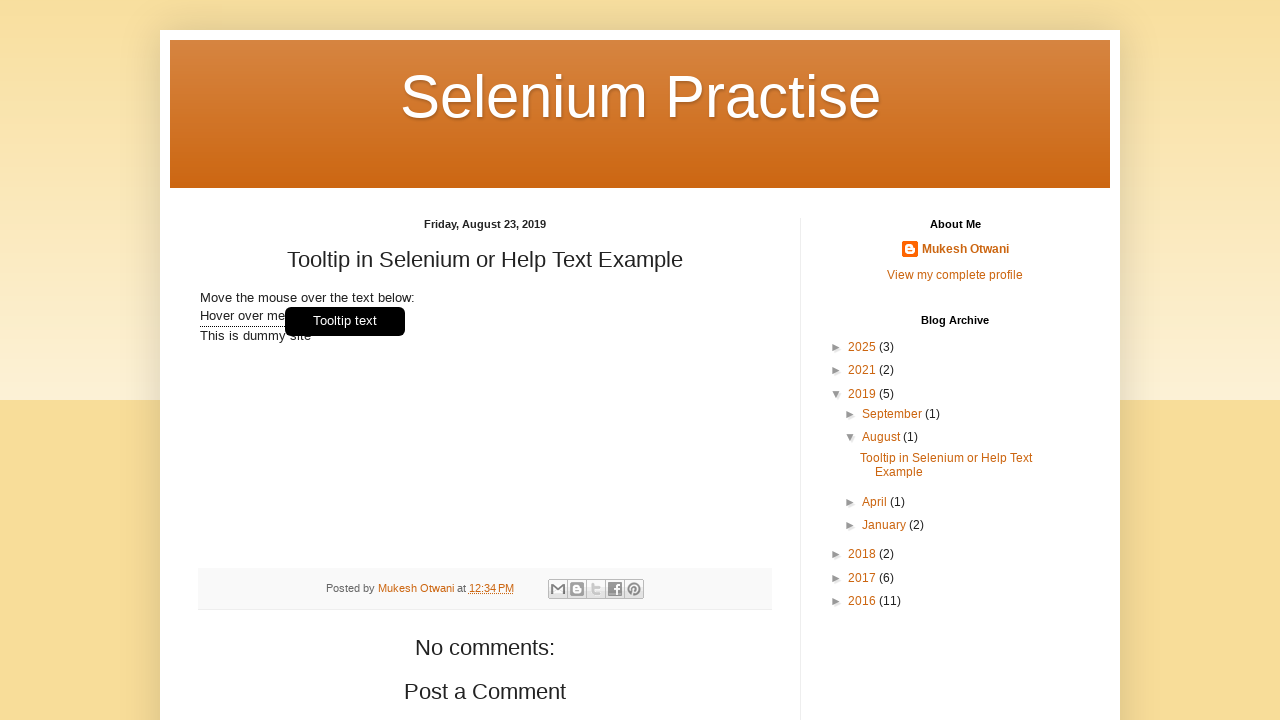

Verified tooltip is visible
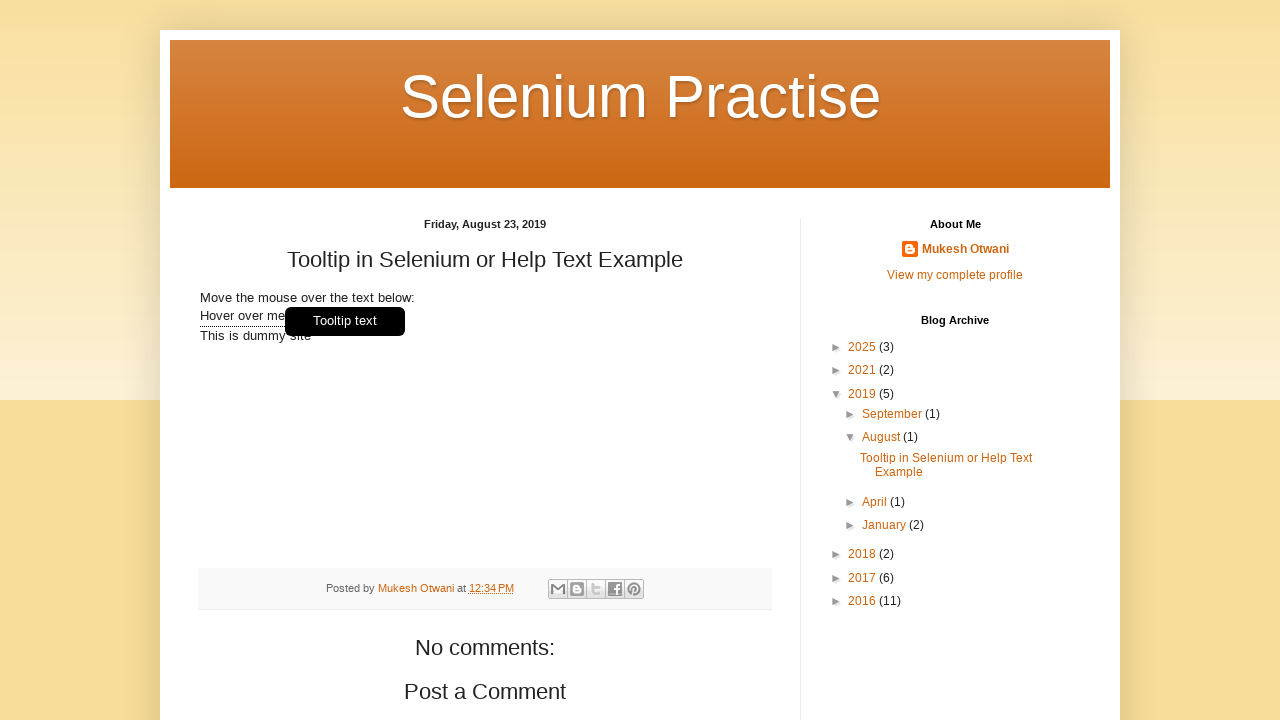

Verified tooltip text matches expected value 'Tooltip text'
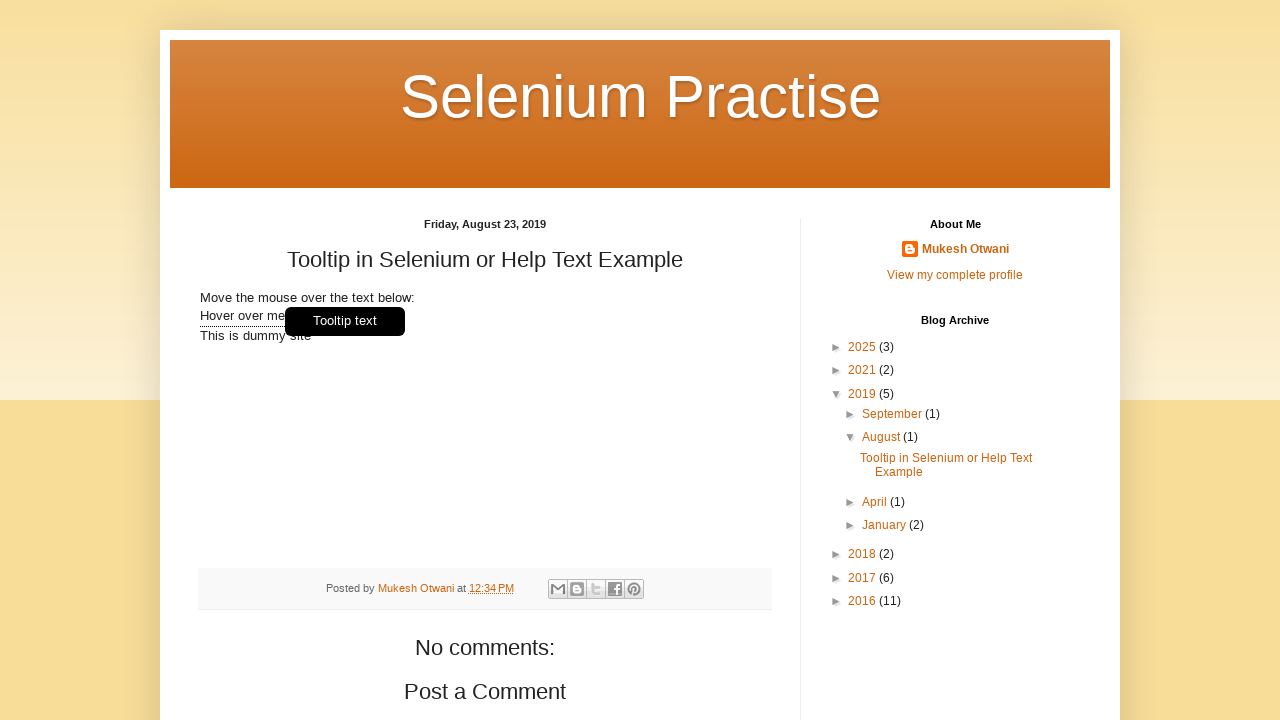

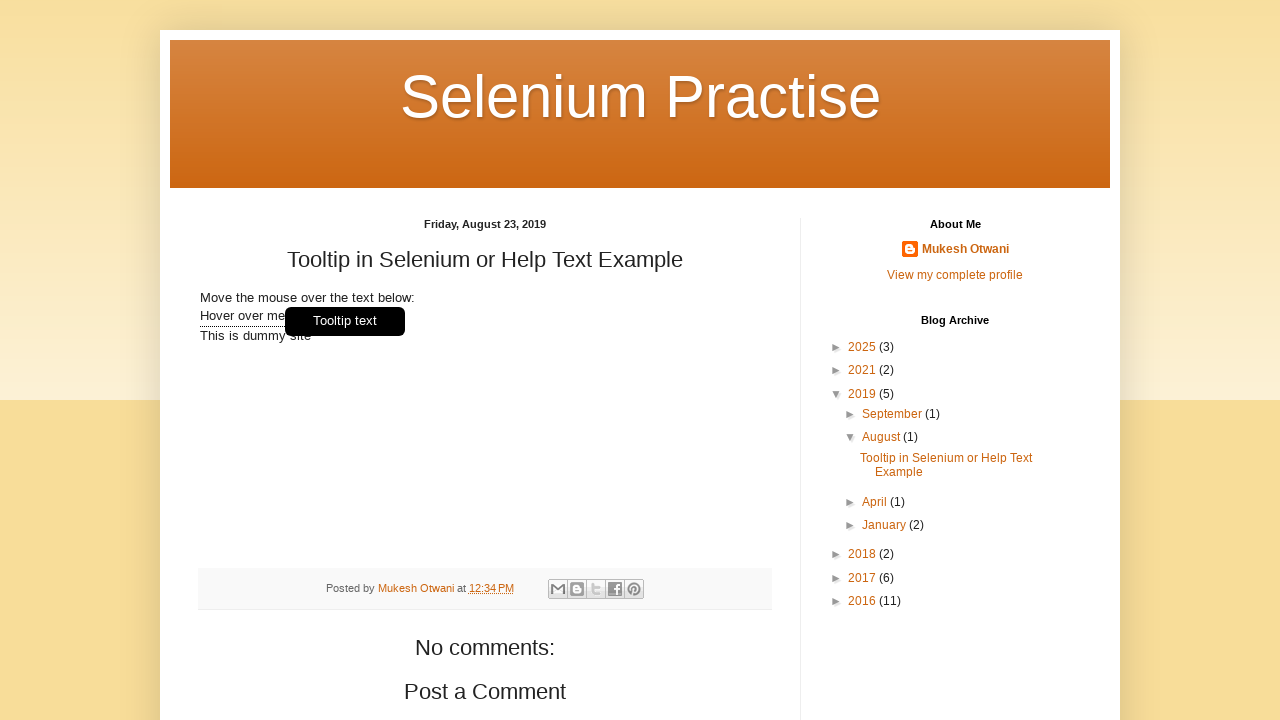